Tests that the counter displays the correct number of todo items

Starting URL: https://demo.playwright.dev/todomvc

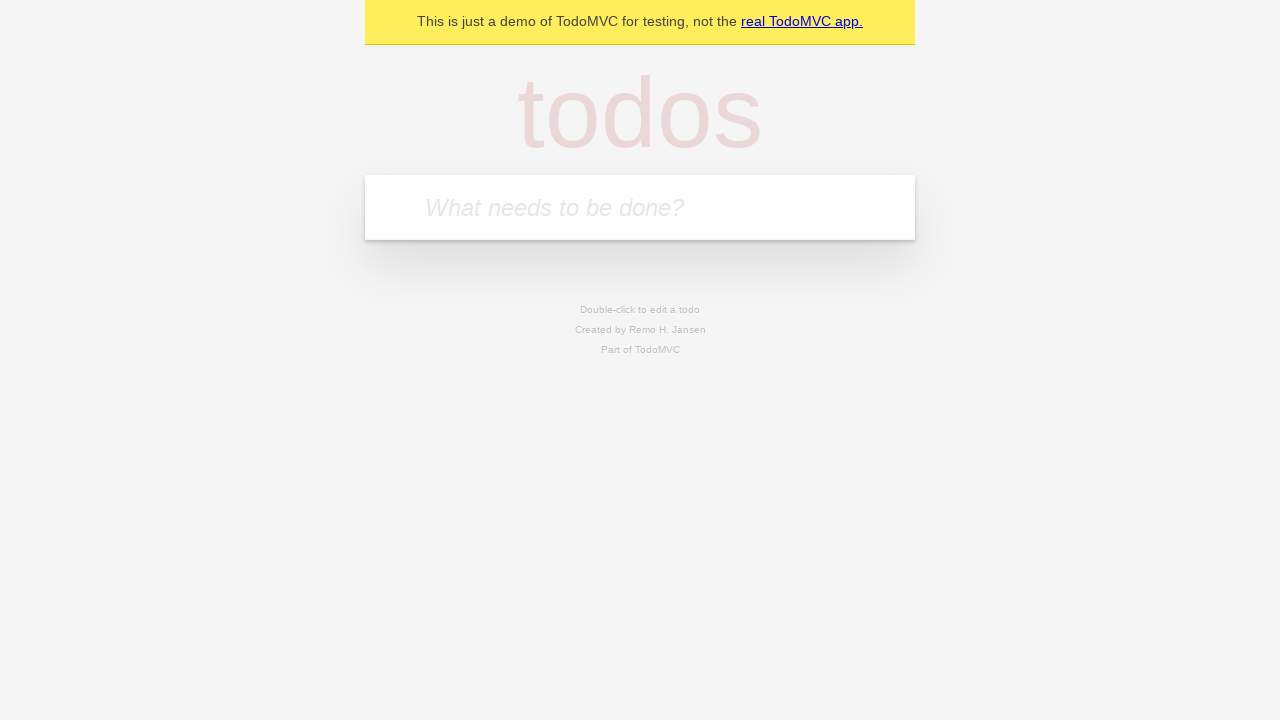

Filled new todo input with 'buy some cheese' on .new-todo
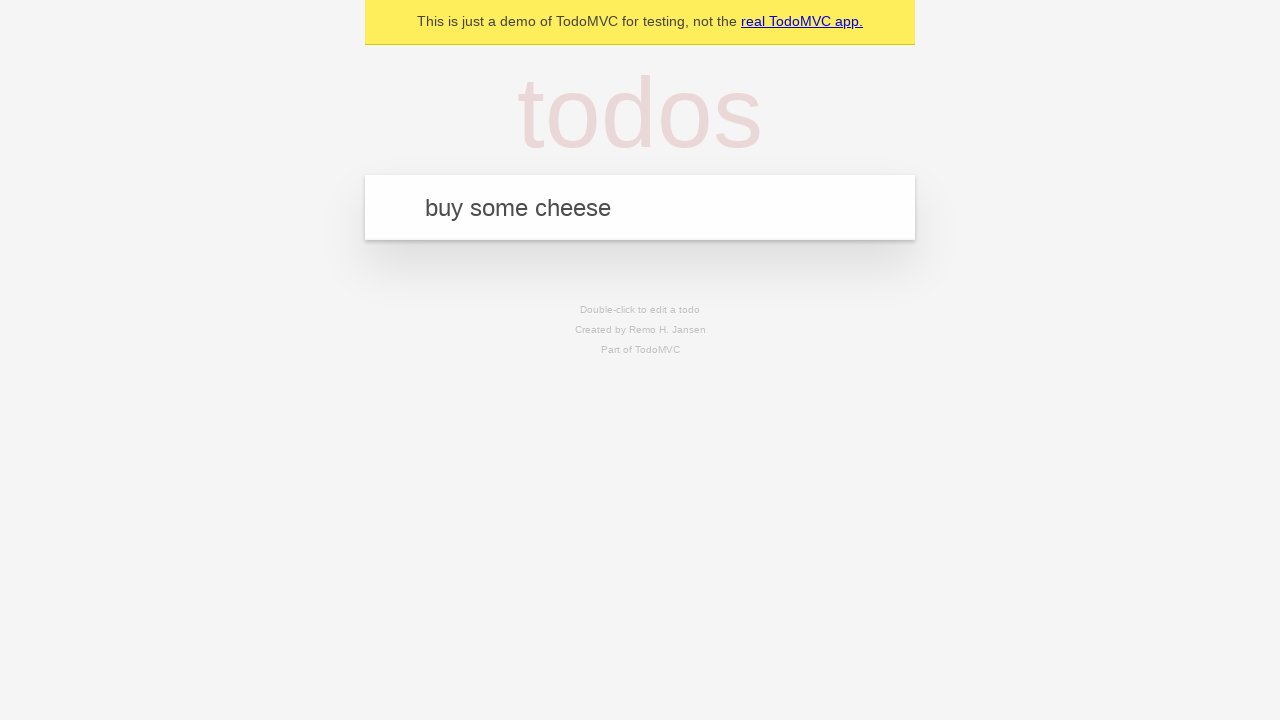

Pressed Enter to add first todo item on .new-todo
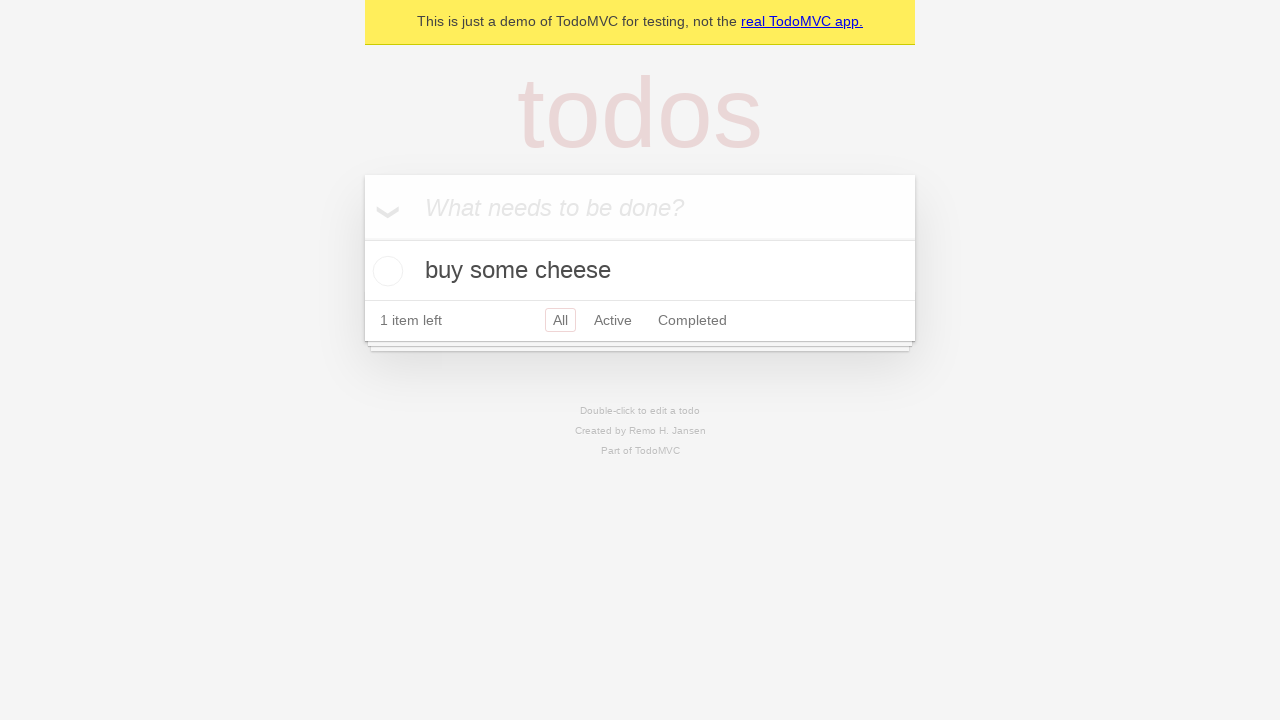

Todo counter element loaded after adding first item
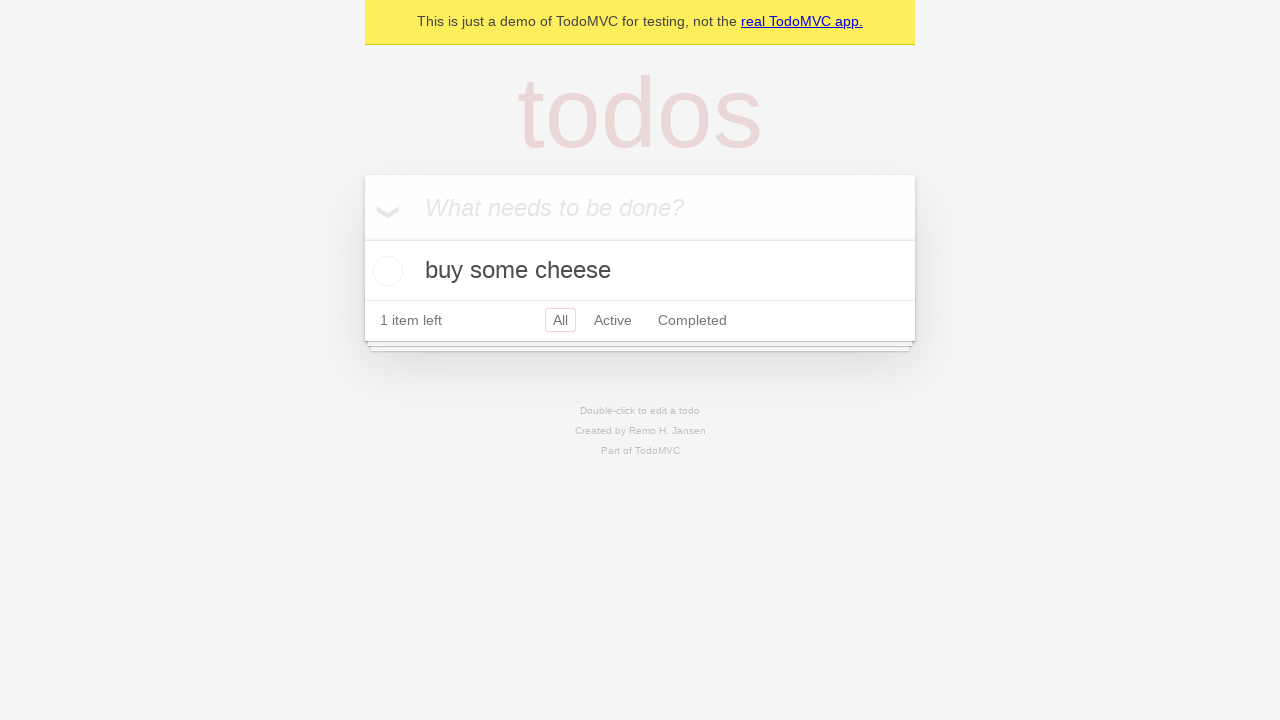

Filled new todo input with 'feed the cat' on .new-todo
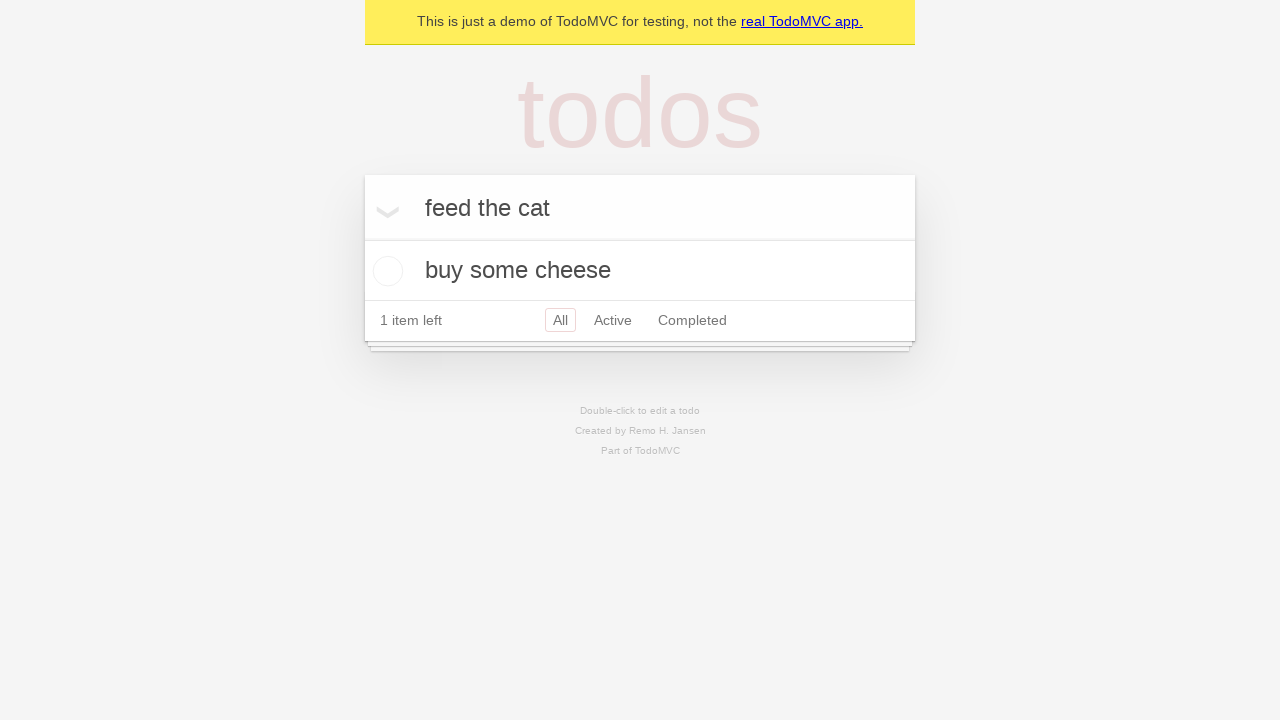

Pressed Enter to add second todo item on .new-todo
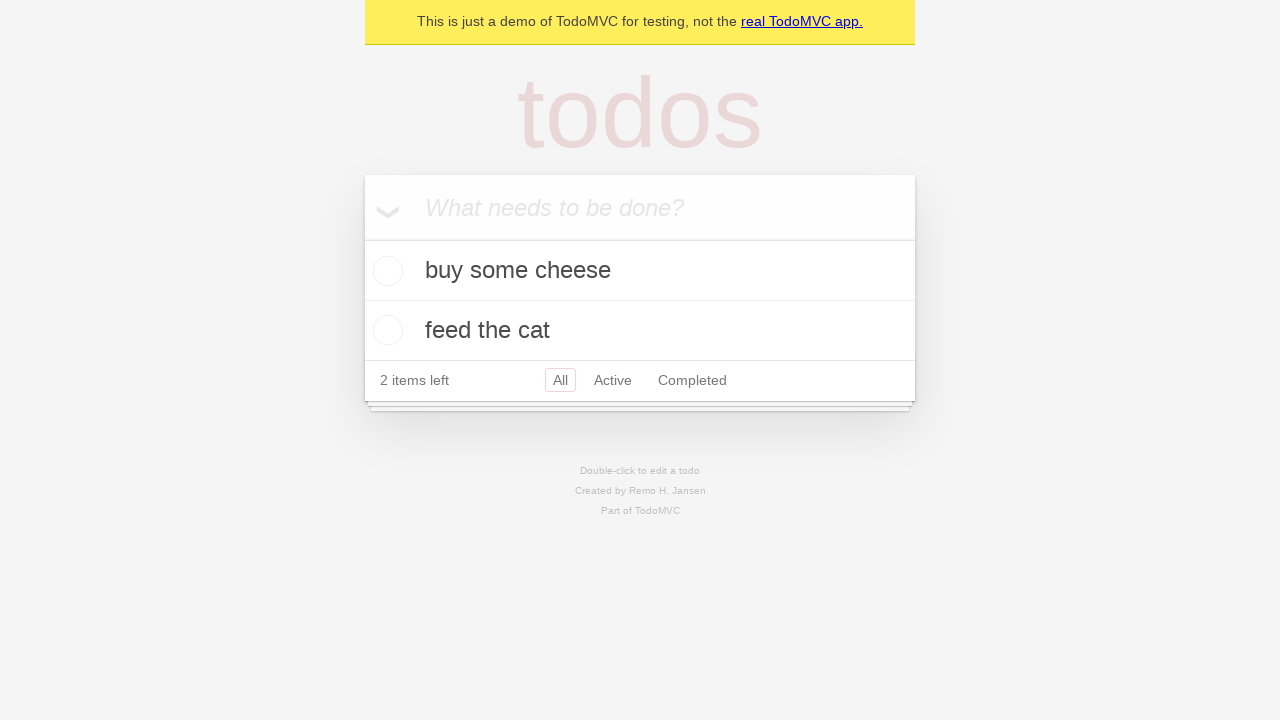

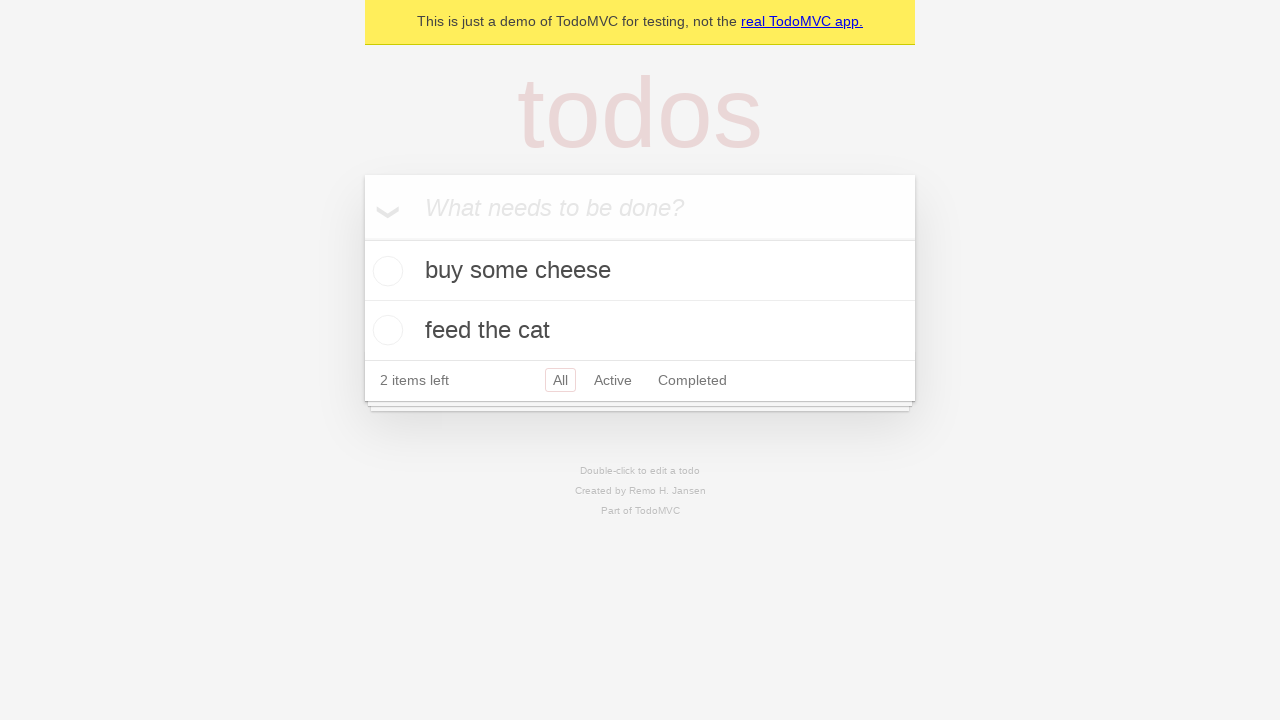